Tests dropdown menu functionality by selecting options using different methods (index, value, visible text) and verifies the dropdown contains exactly 3 options

Starting URL: https://the-internet.herokuapp.com/dropdown

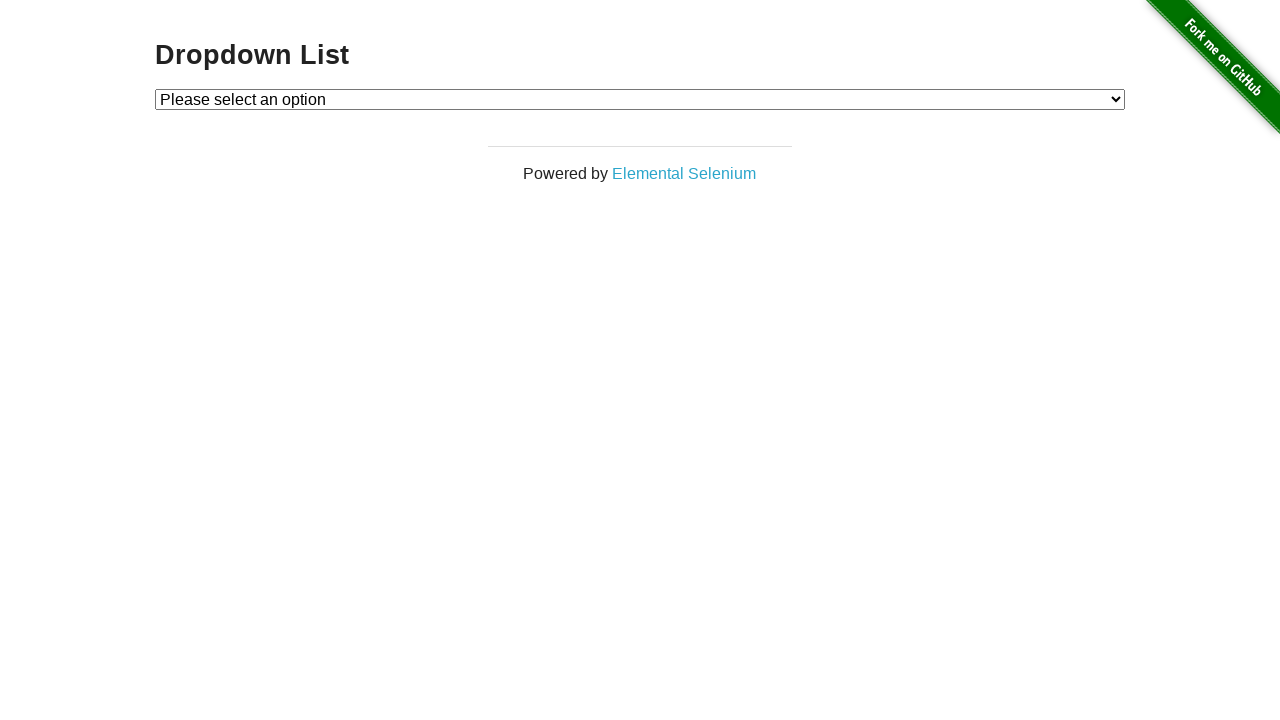

Selected Option 1 by index (index 1) from dropdown on select#dropdown
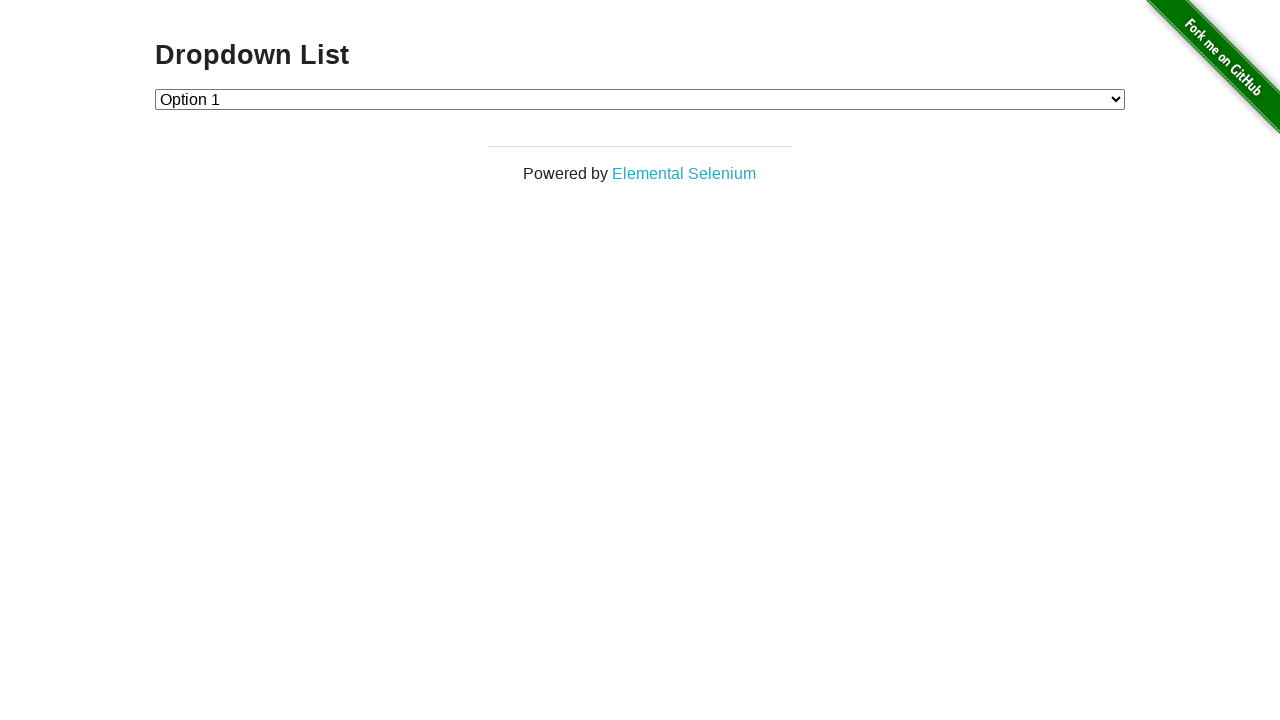

Retrieved selected option value: Option 1
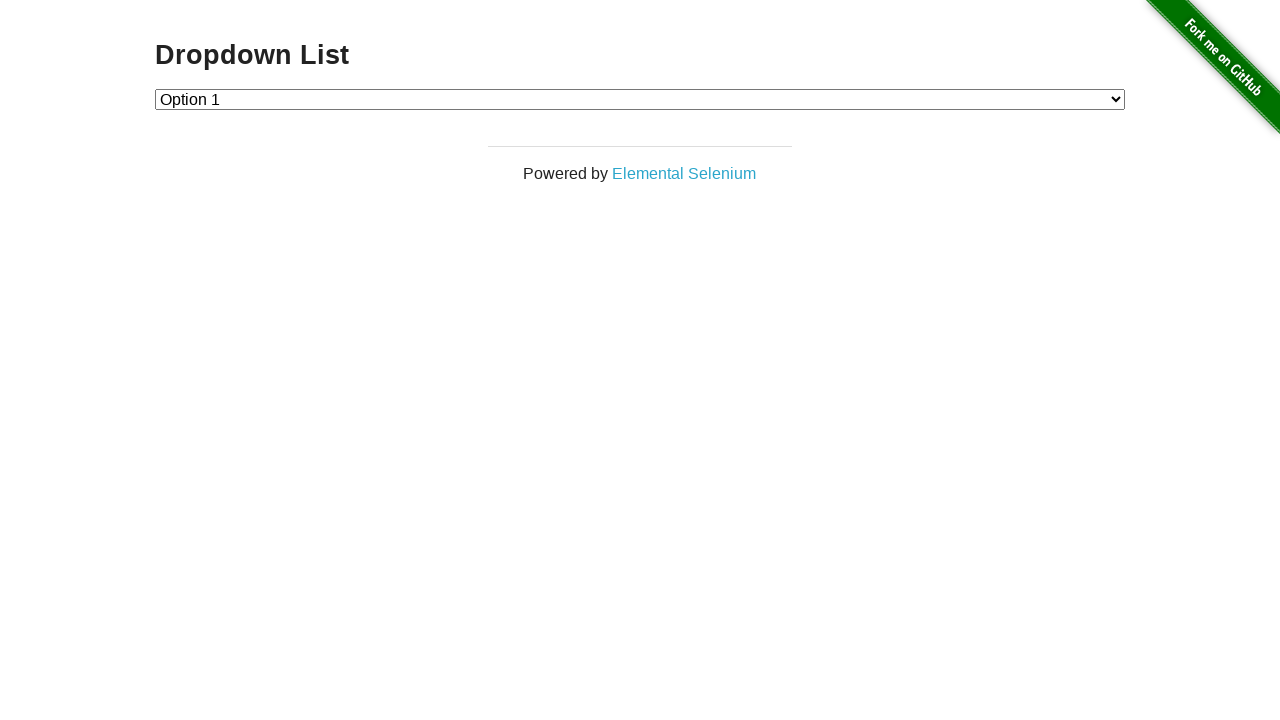

Selected Option 2 by index (index 2) from dropdown on select#dropdown
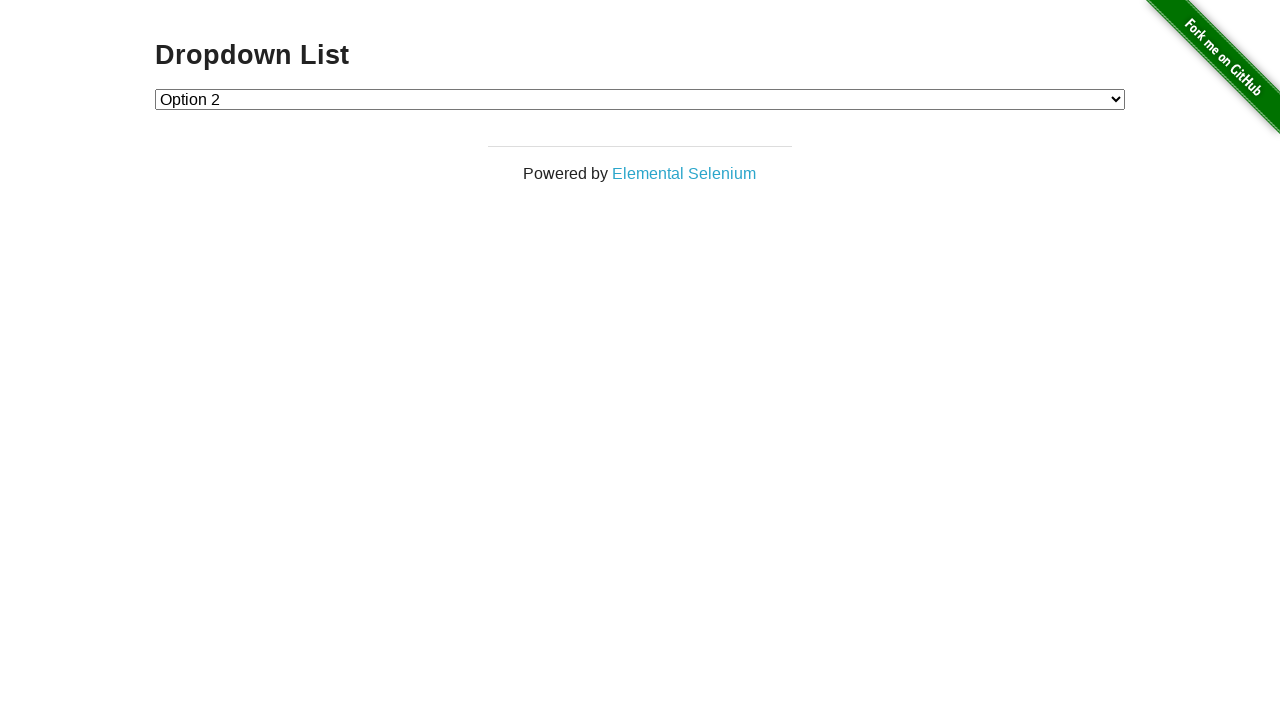

Retrieved selected option value: Option 2
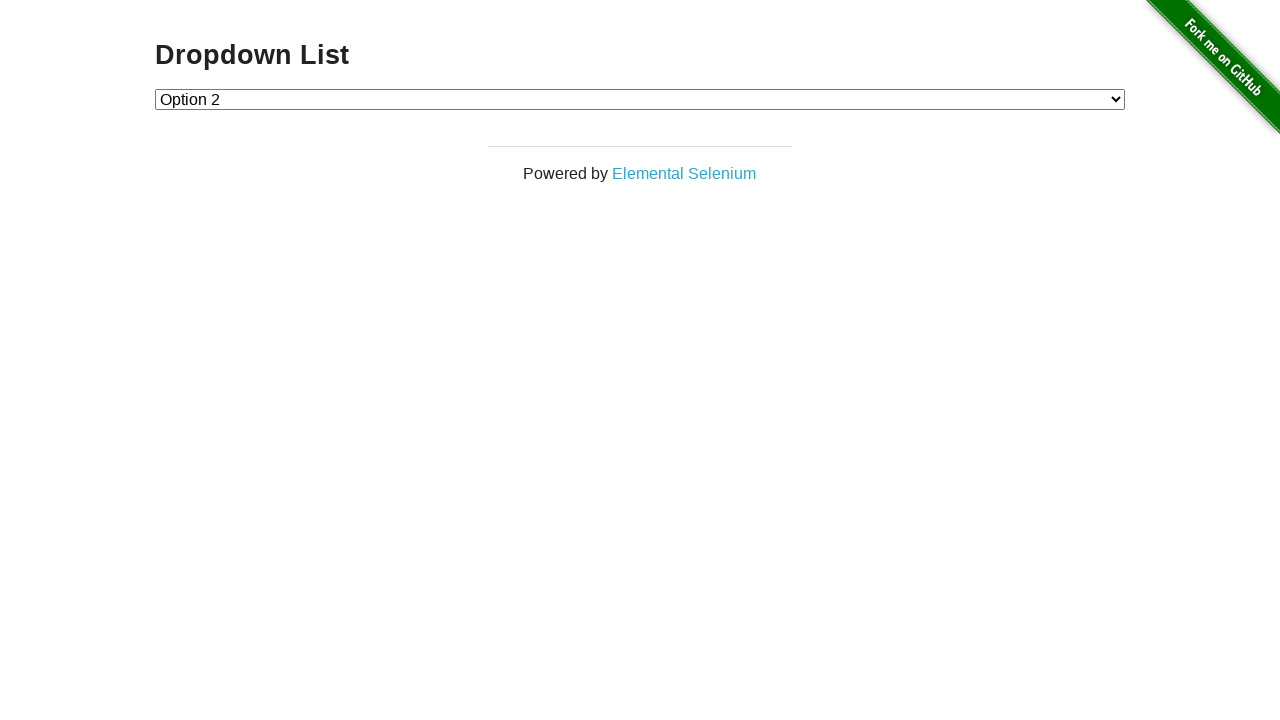

Selected Option 2 by value ('2') from dropdown on select#dropdown
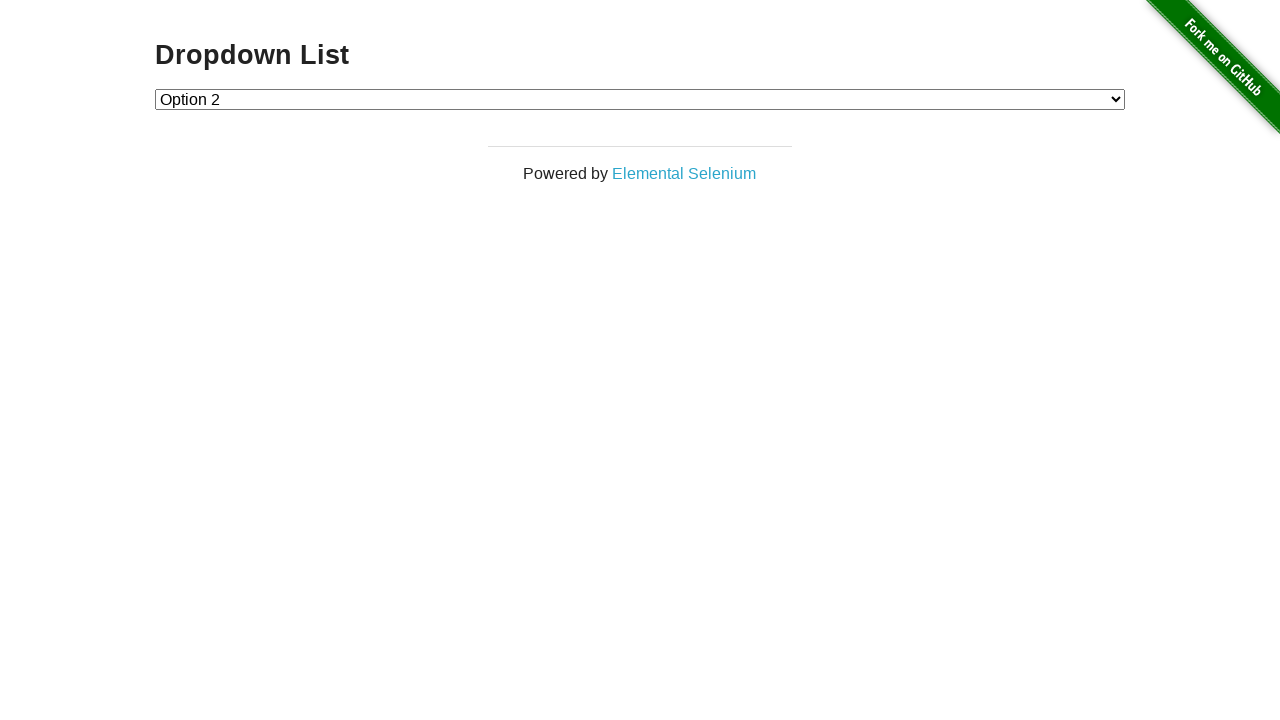

Retrieved selected option value: Option 2
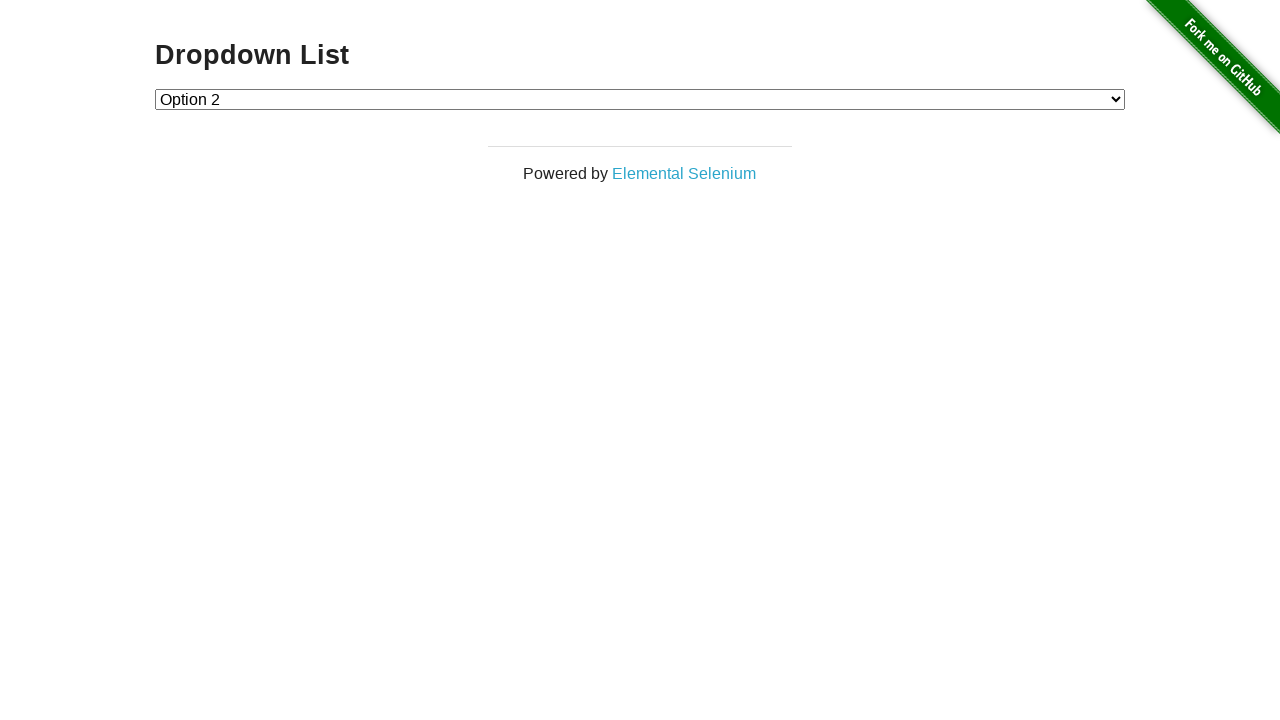

Selected Option 1 by visible text ('Option 1') from dropdown on select#dropdown
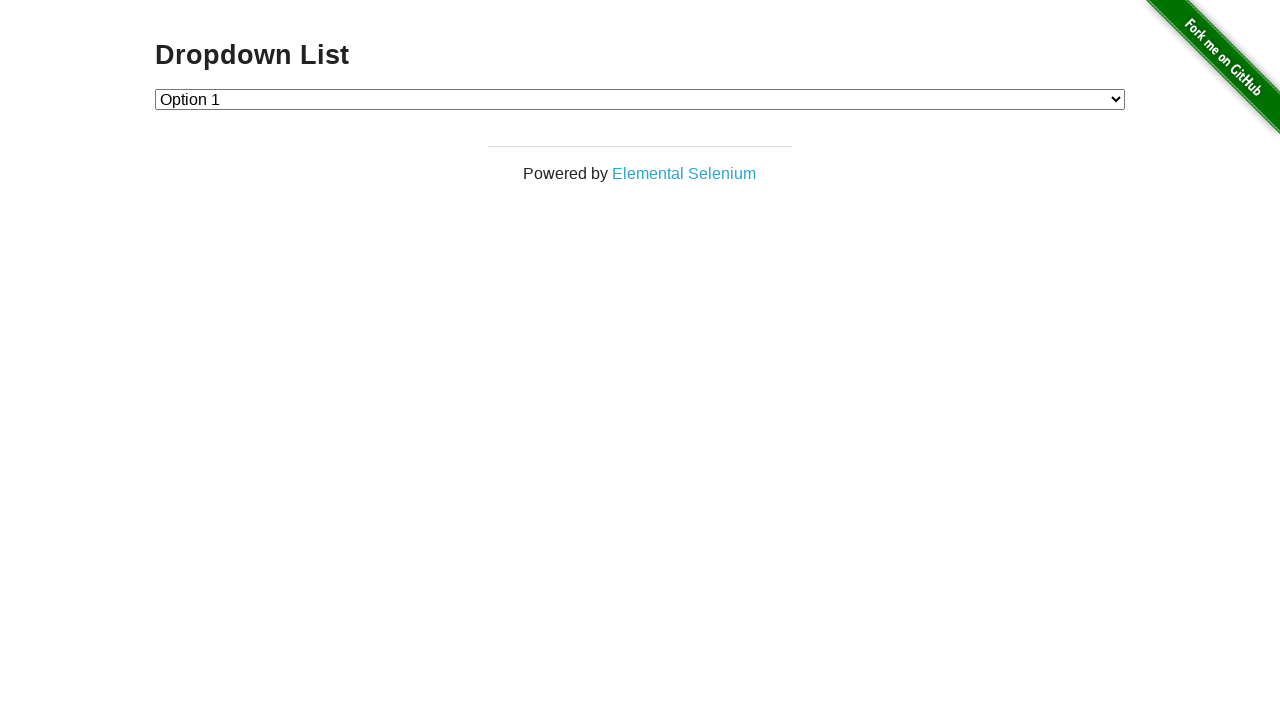

Retrieved selected option value: Option 1
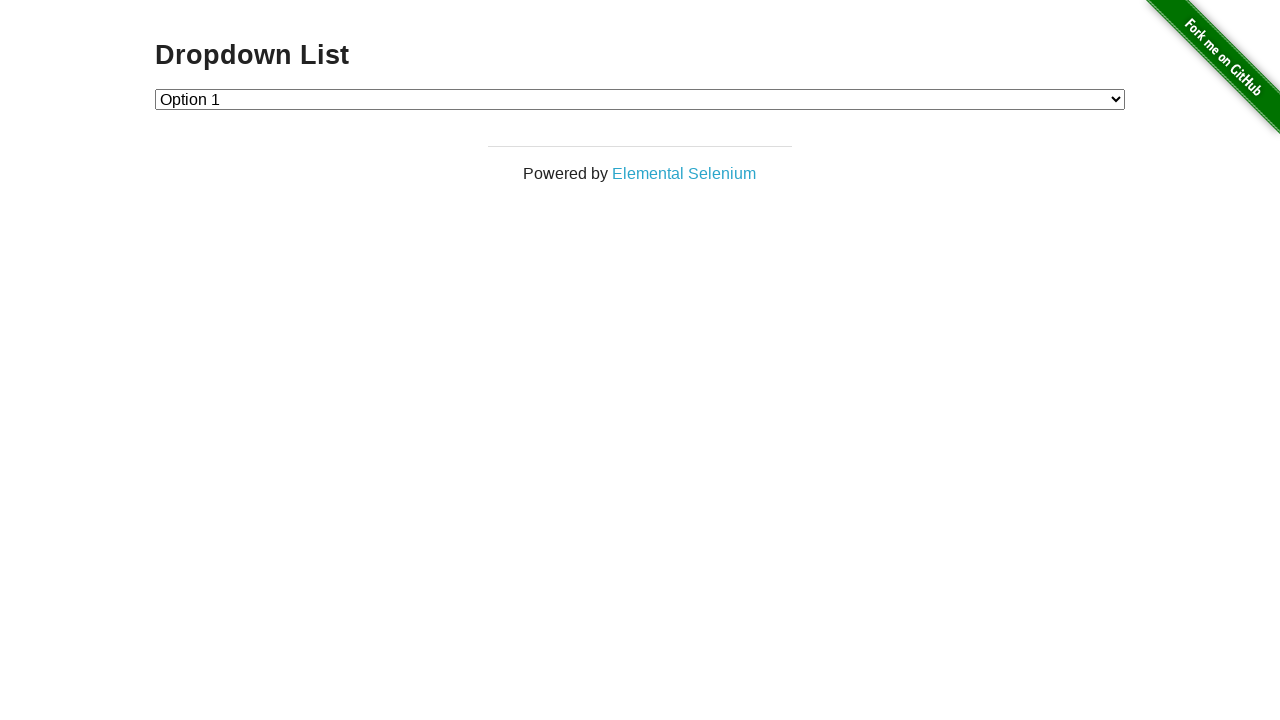

Retrieved all dropdown options
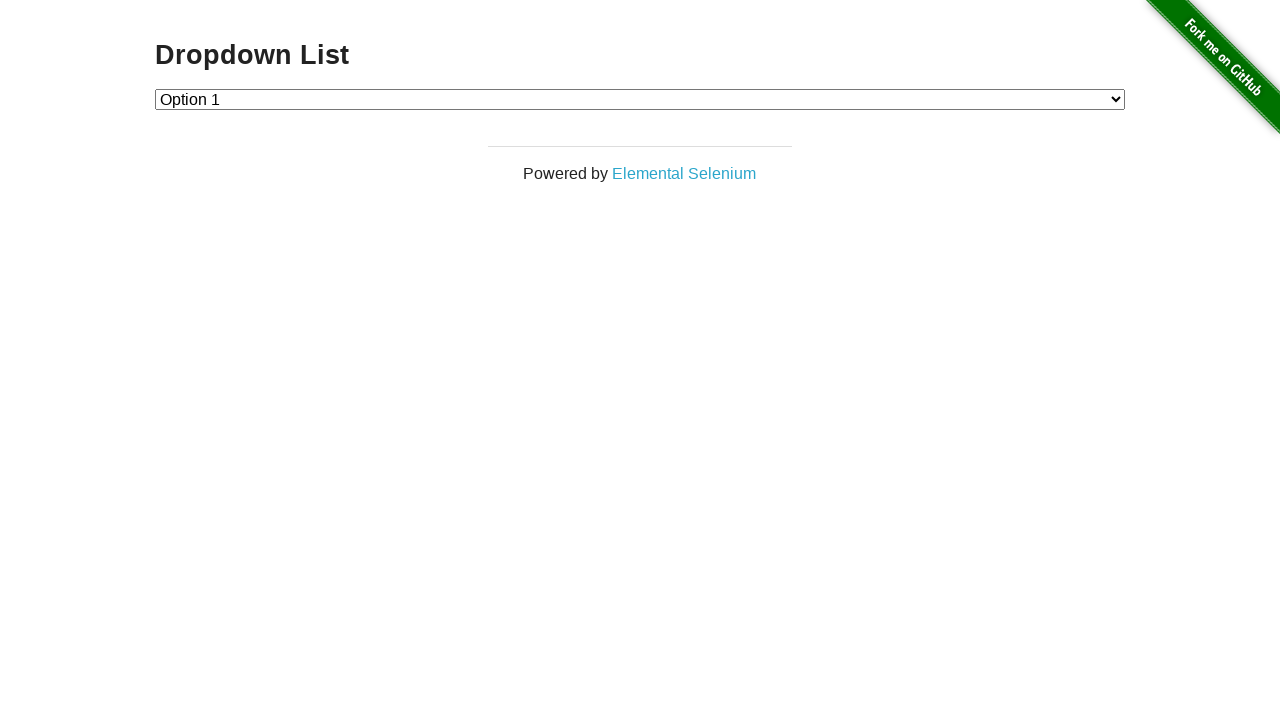

Verified dropdown contains exactly 3 options
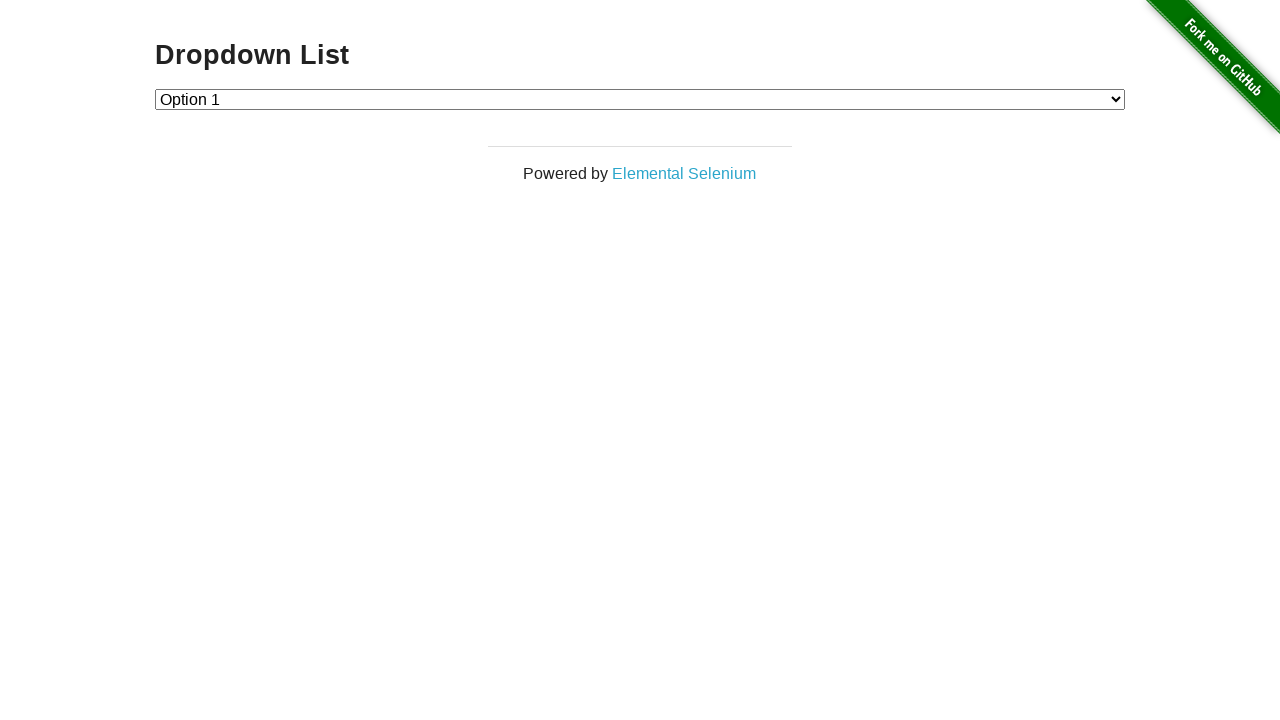

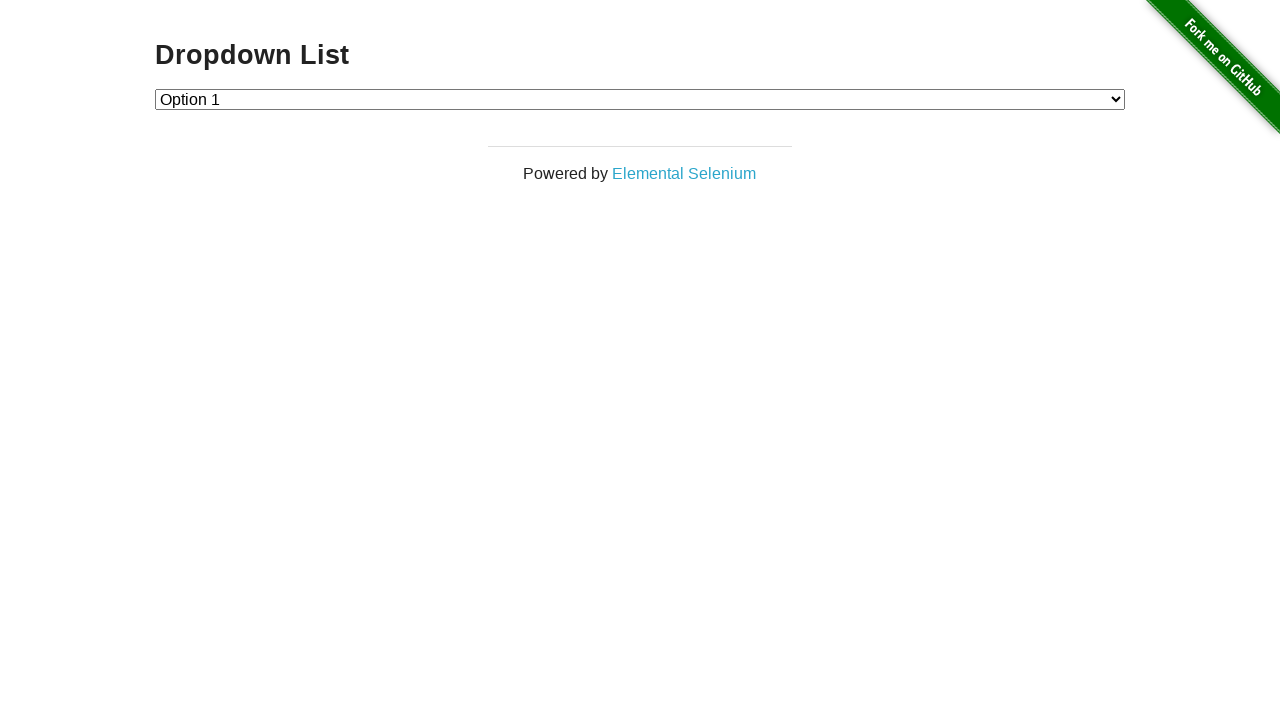